Tests dropdown selection by finding the dropdown element, iterating through options, and clicking on the desired option based on text matching.

Starting URL: https://the-internet.herokuapp.com/dropdown

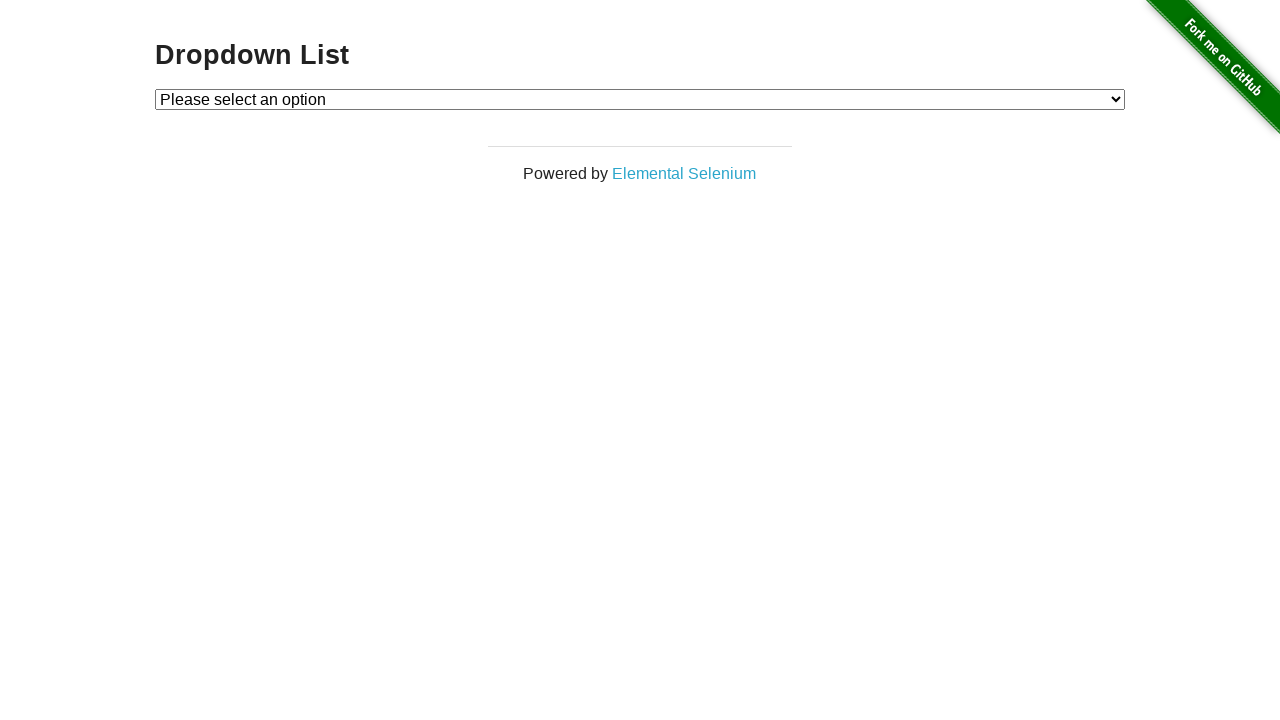

Navigated to dropdown test page
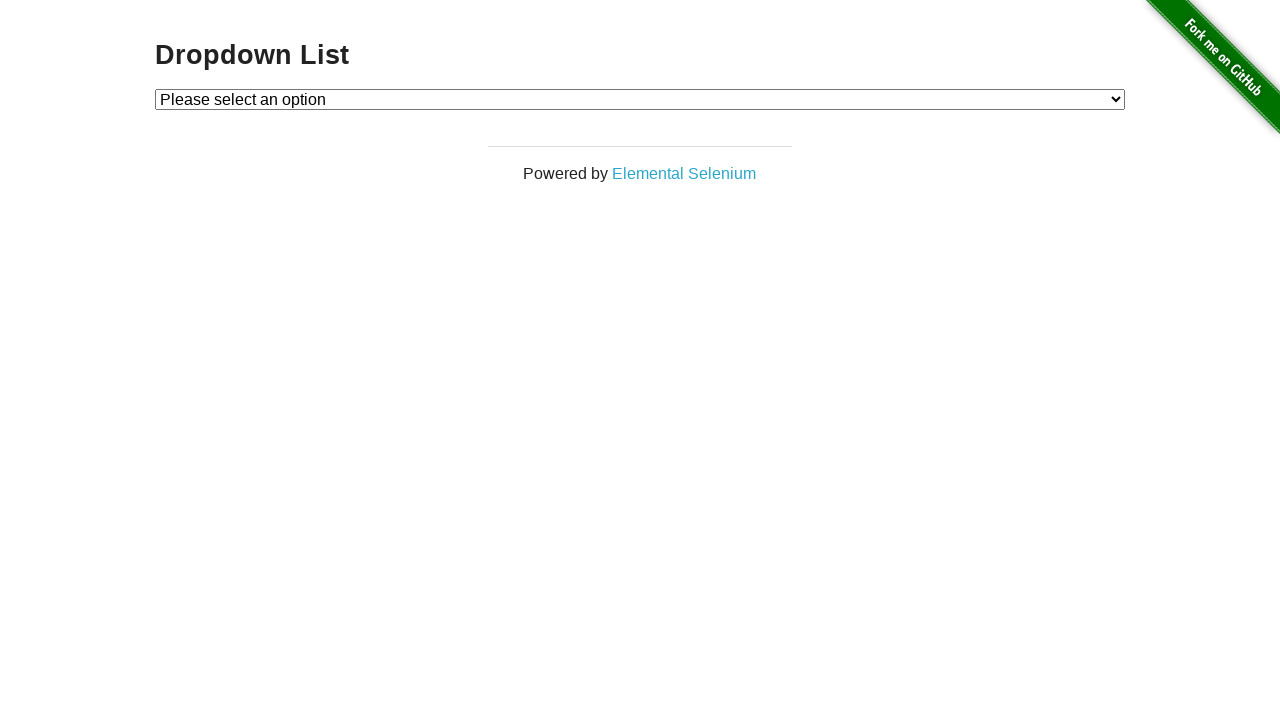

Located dropdown element
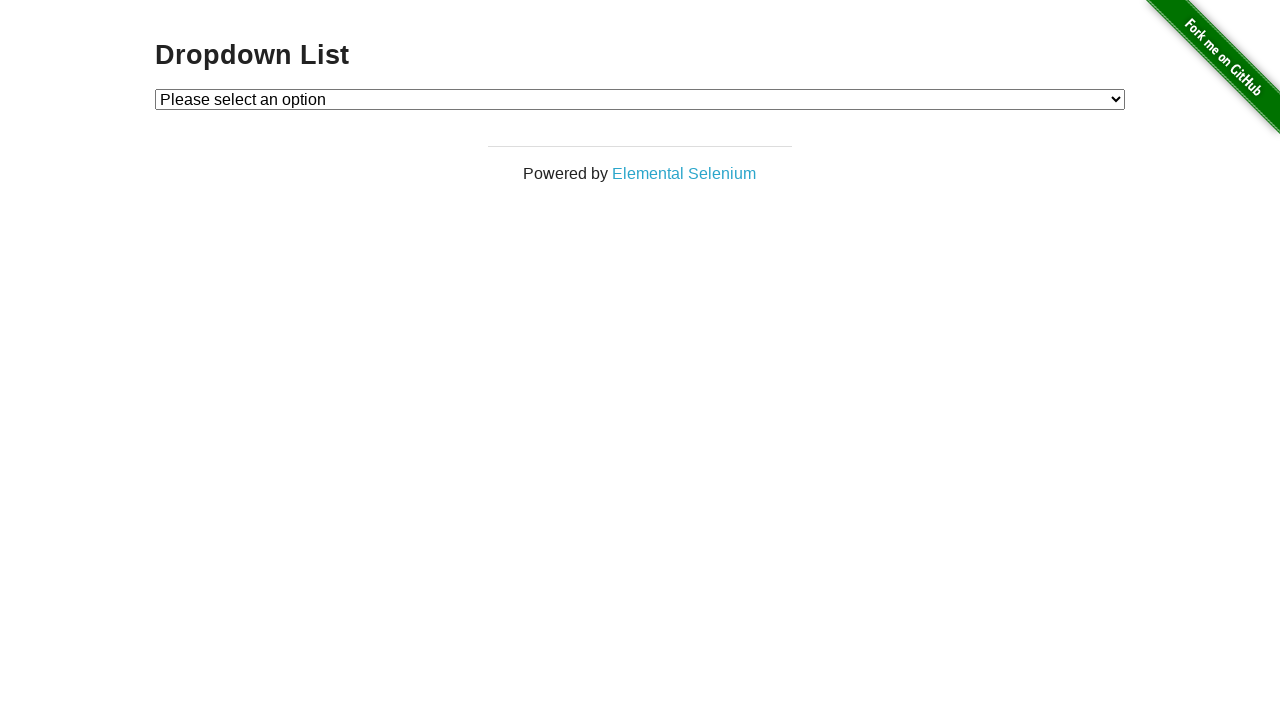

Selected 'Option 1' from dropdown on #dropdown
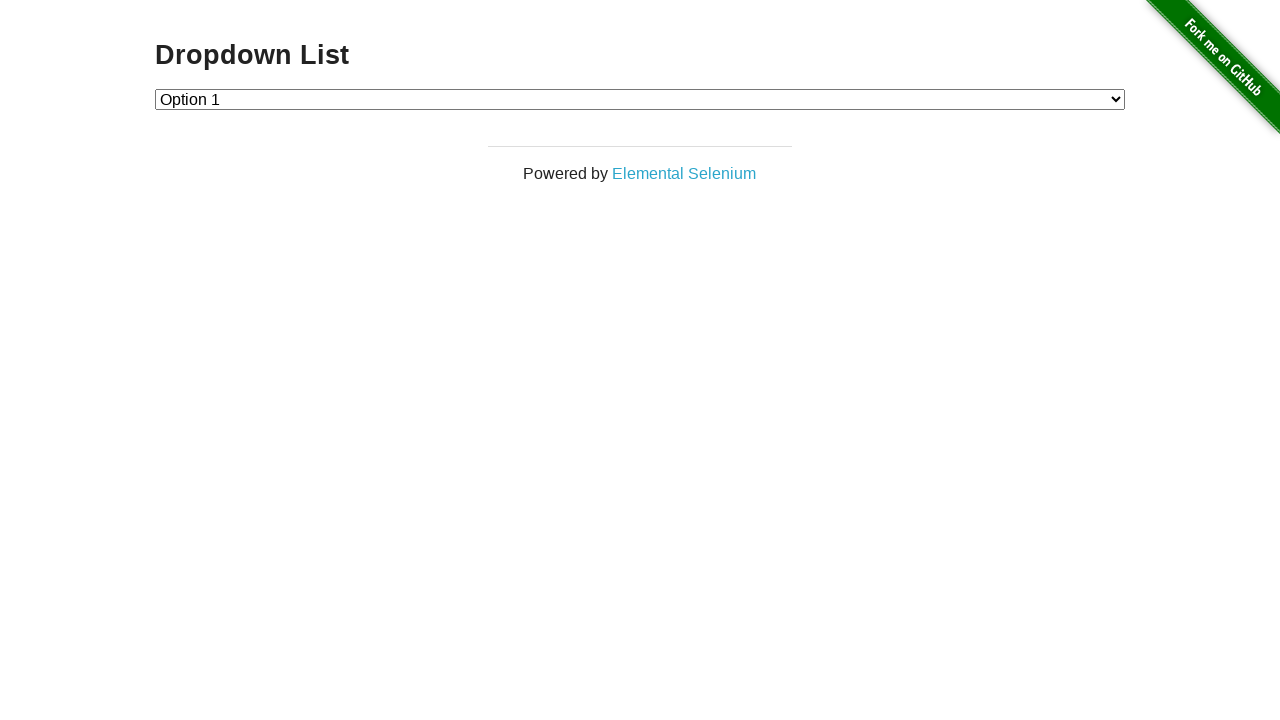

Retrieved selected dropdown value
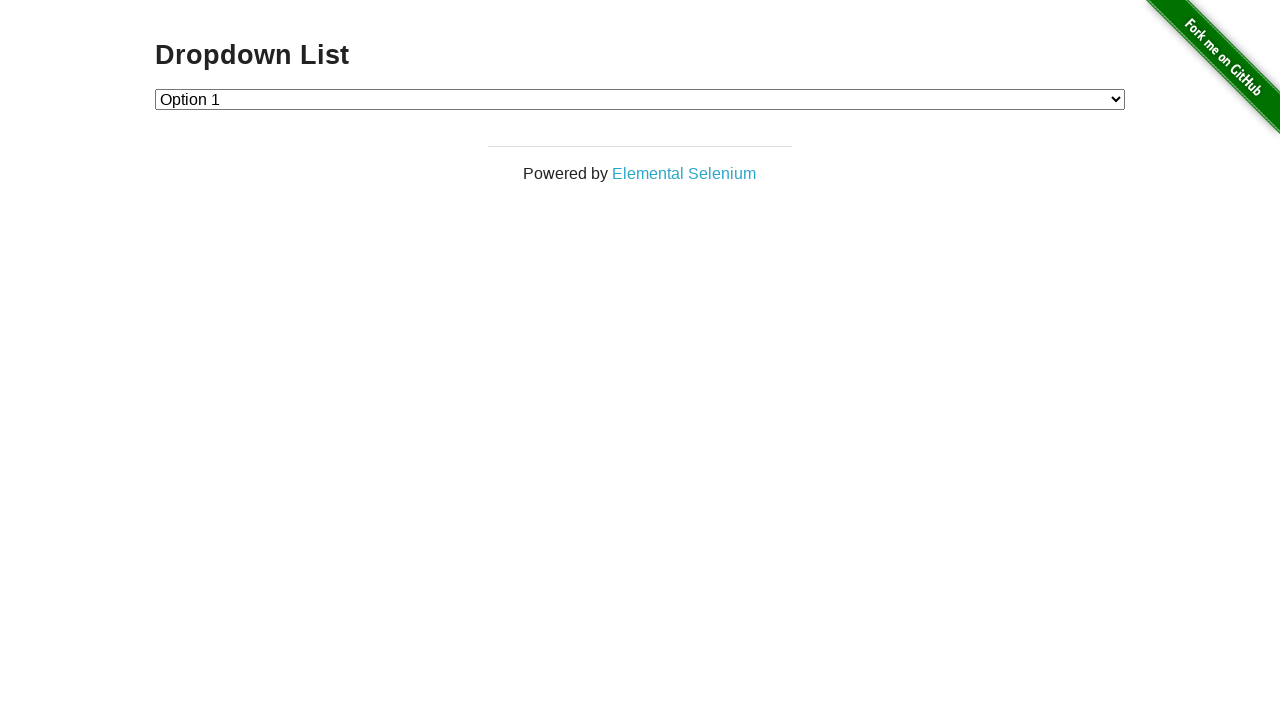

Asserted that dropdown value is '1' as expected
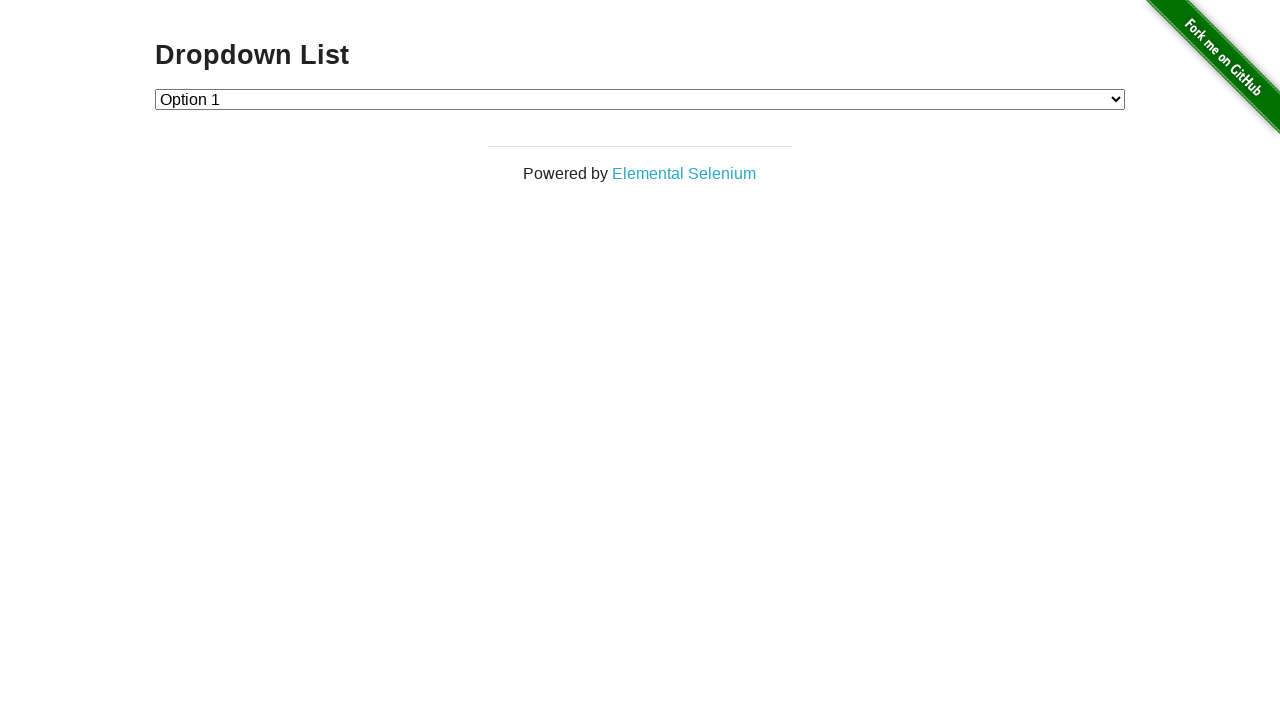

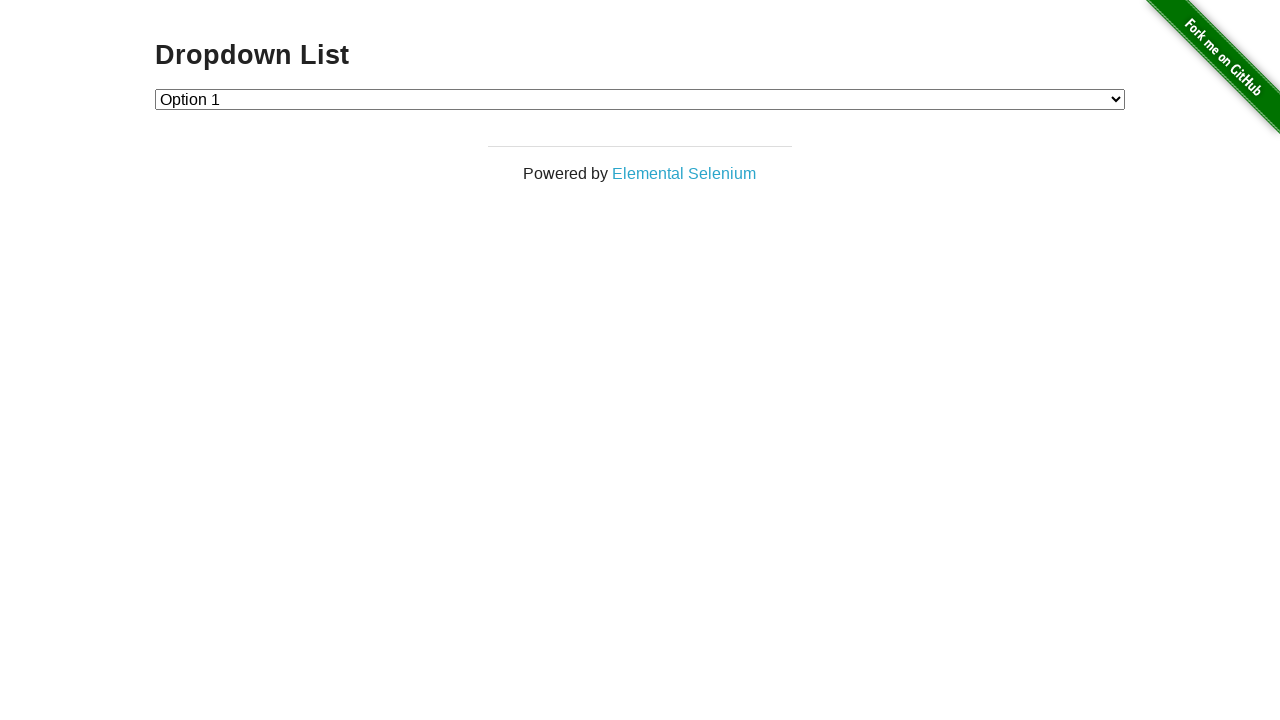